Navigates to sign-in page and verifies the email field accepts input

Starting URL: https://cannatrader-frontend.vercel.app/home

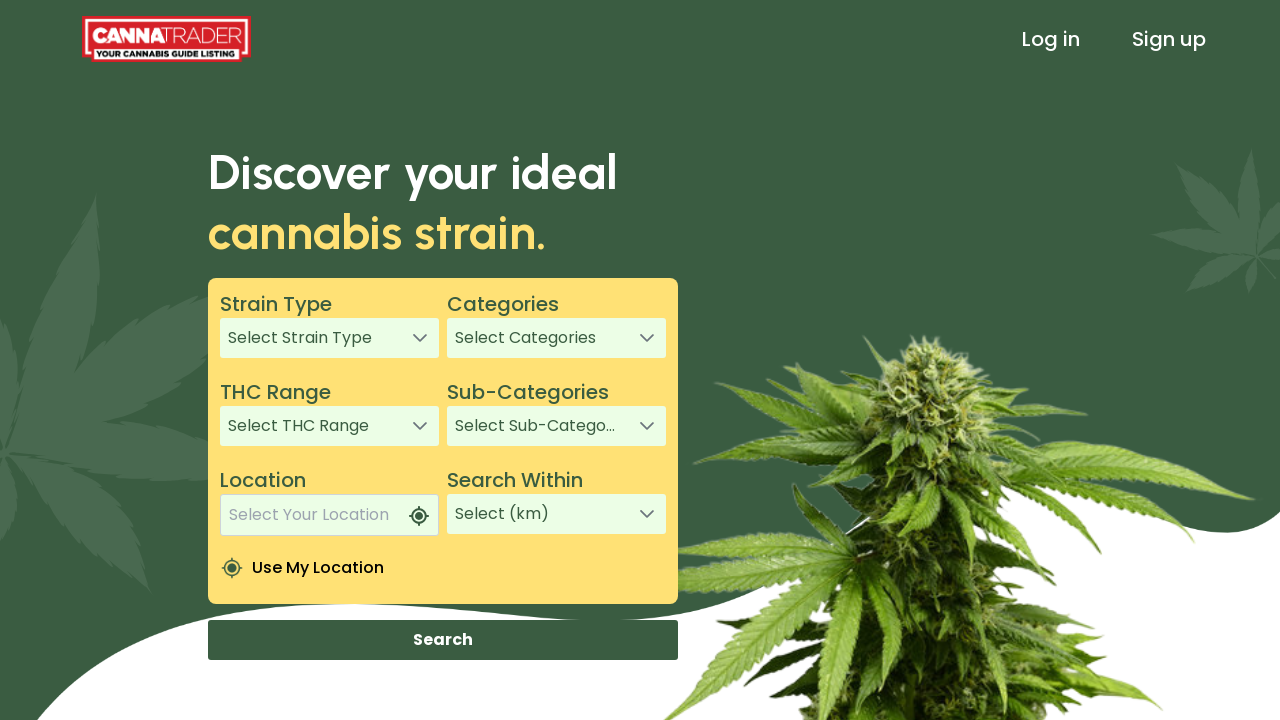

Clicked Sign In link in header at (1051, 39) on xpath=/html/body/app-root/app-header/div[1]/header/div[3]/a[1]
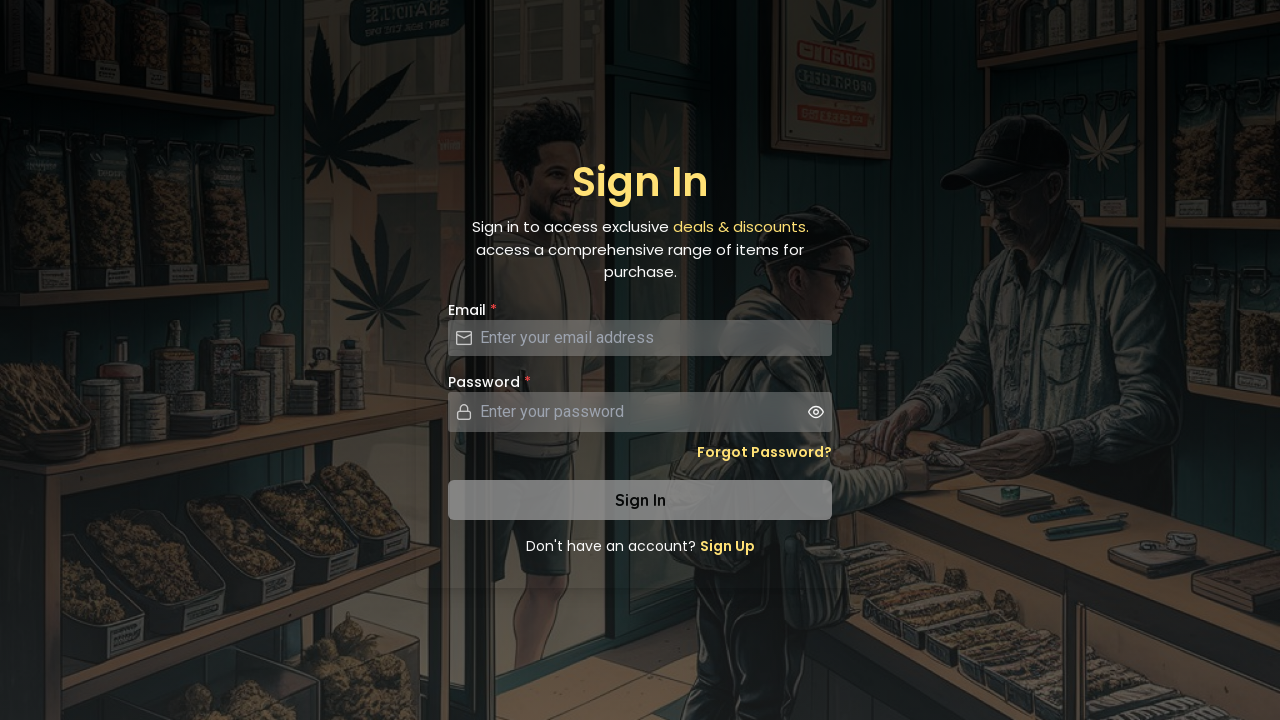

Email field loaded on sign-in page
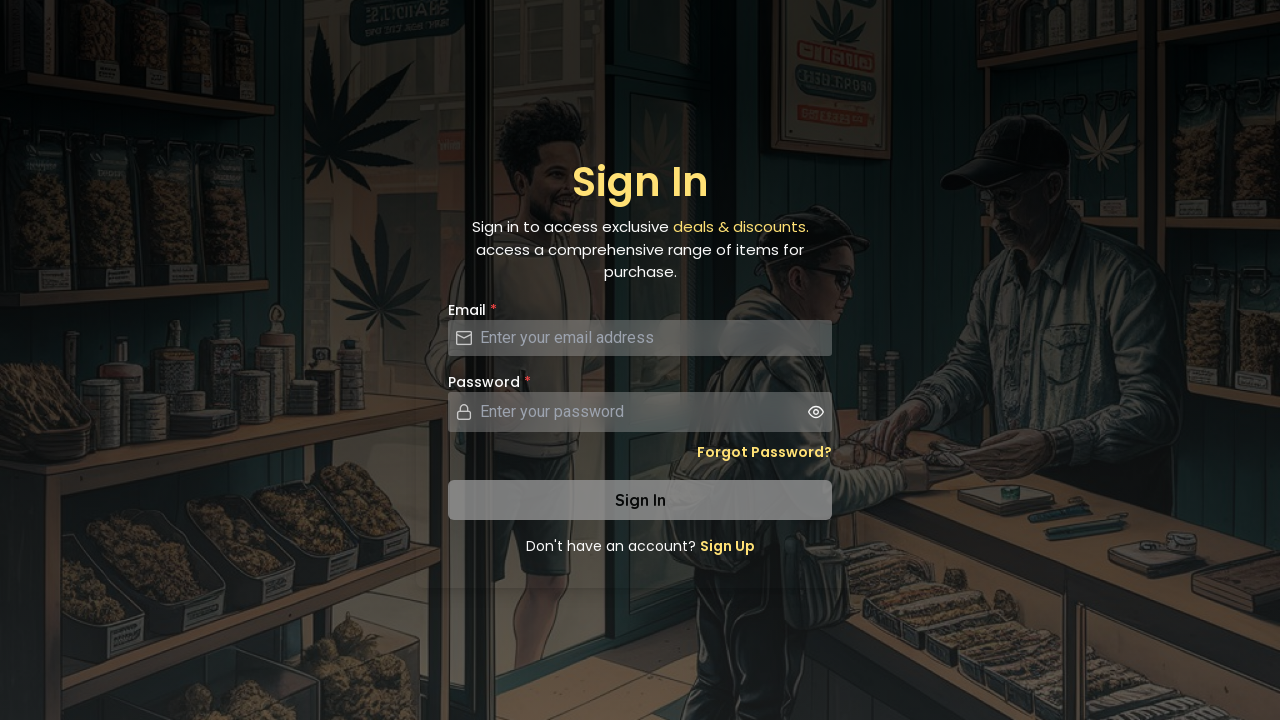

Entered 'test@example.com' into email field on #email
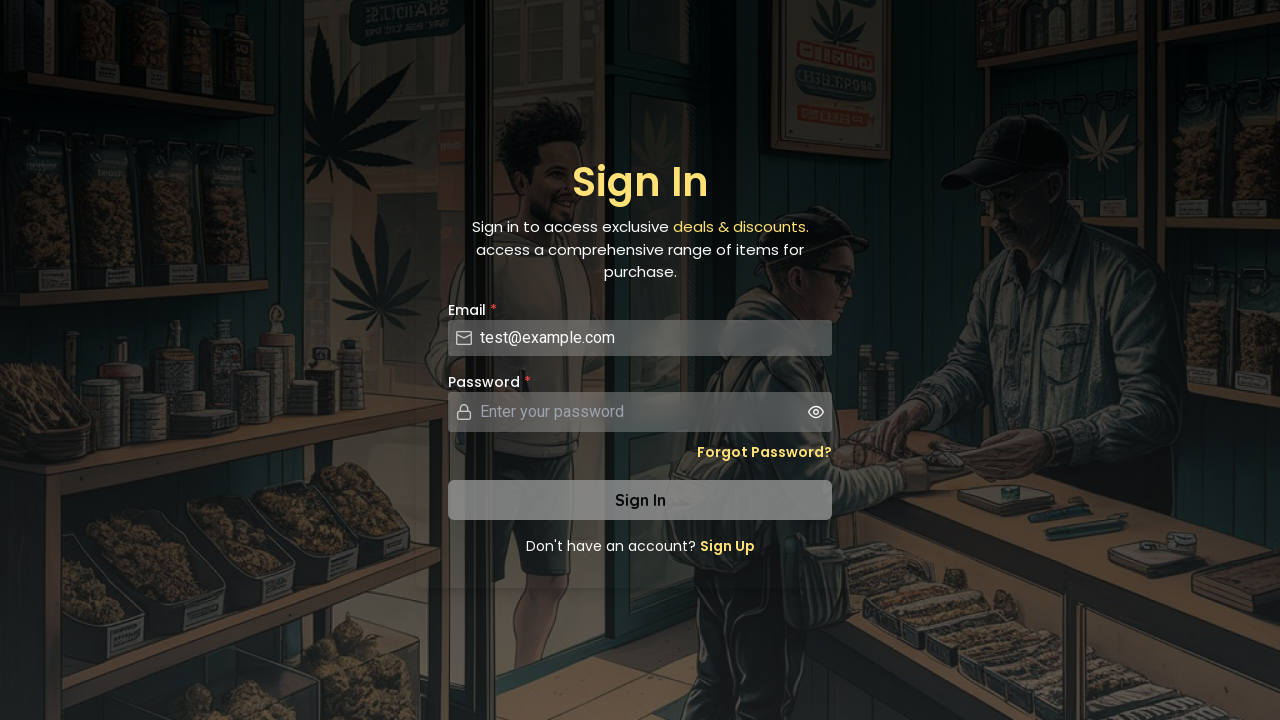

Verified email field contains 'test@example.com'
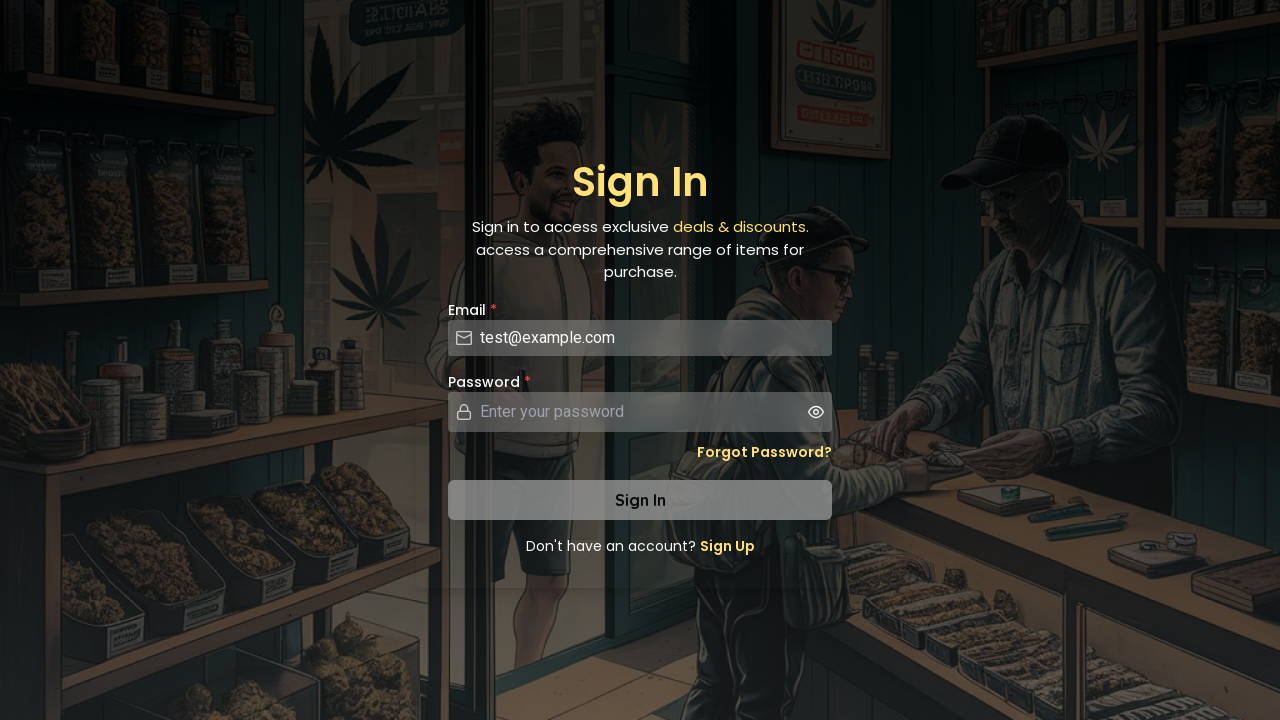

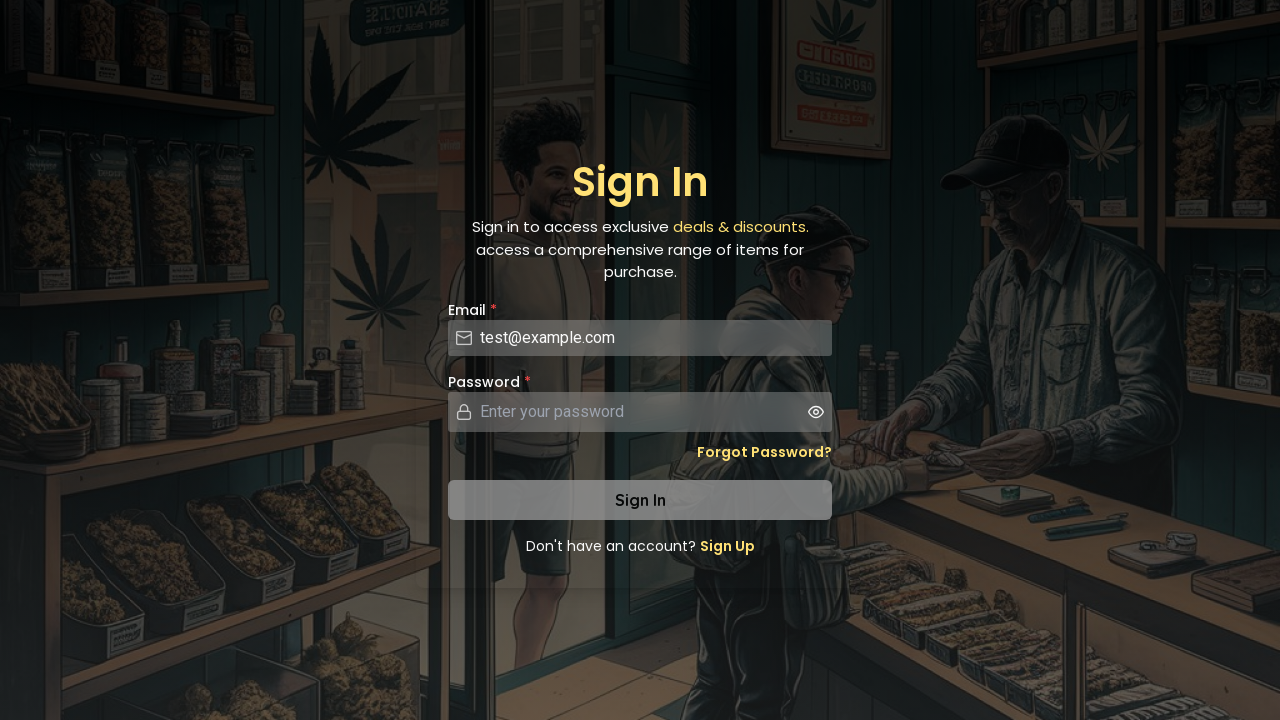